Tests finding a link by partial text (using a calculated mathematical value), clicking it, then filling out a form with name, last name, city, and country fields before submitting.

Starting URL: http://suninjuly.github.io/find_link_text

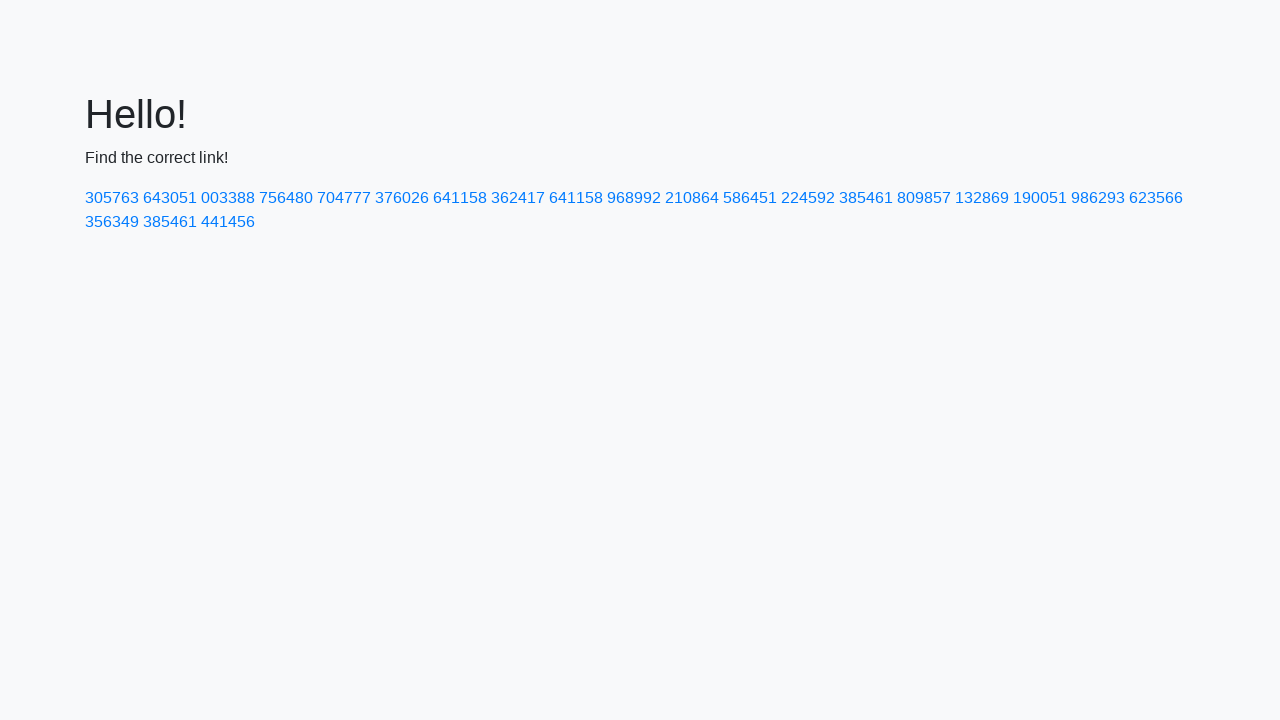

Calculated link text value using mathematical formula: ceil(pi^e * 10000)
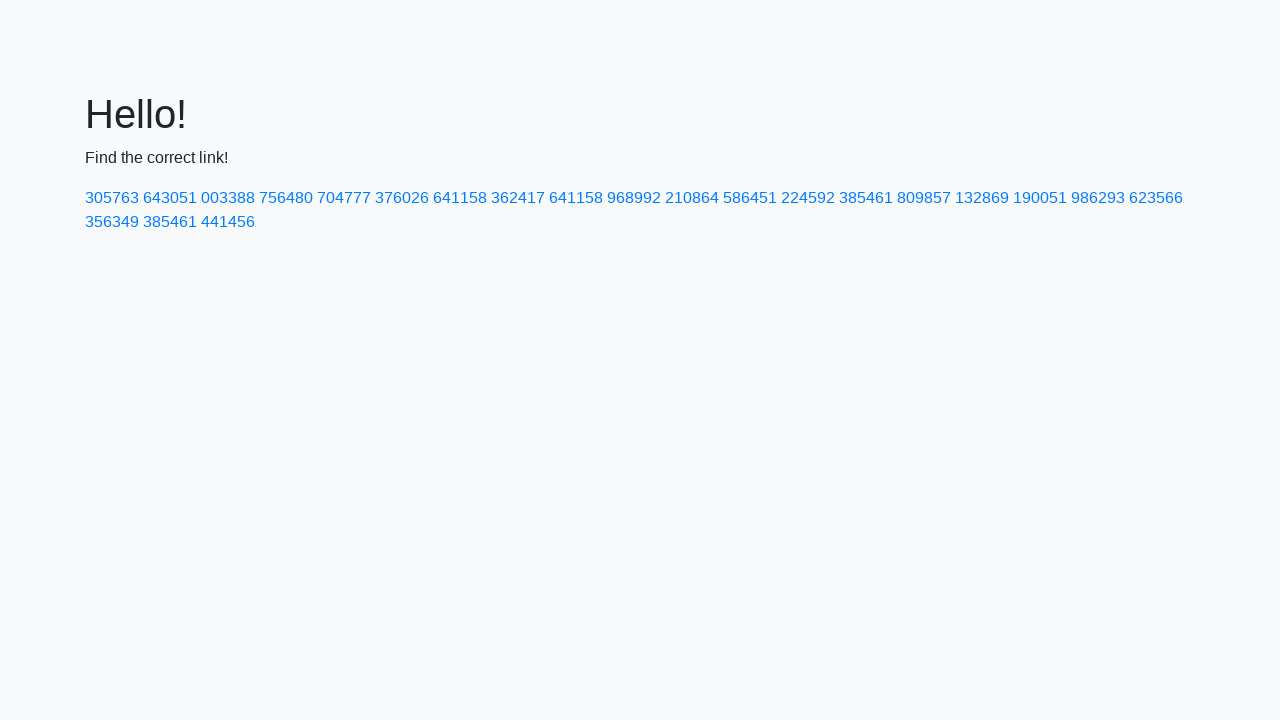

Clicked link with text matching '224592' at (808, 198) on a:text-matches('224592')
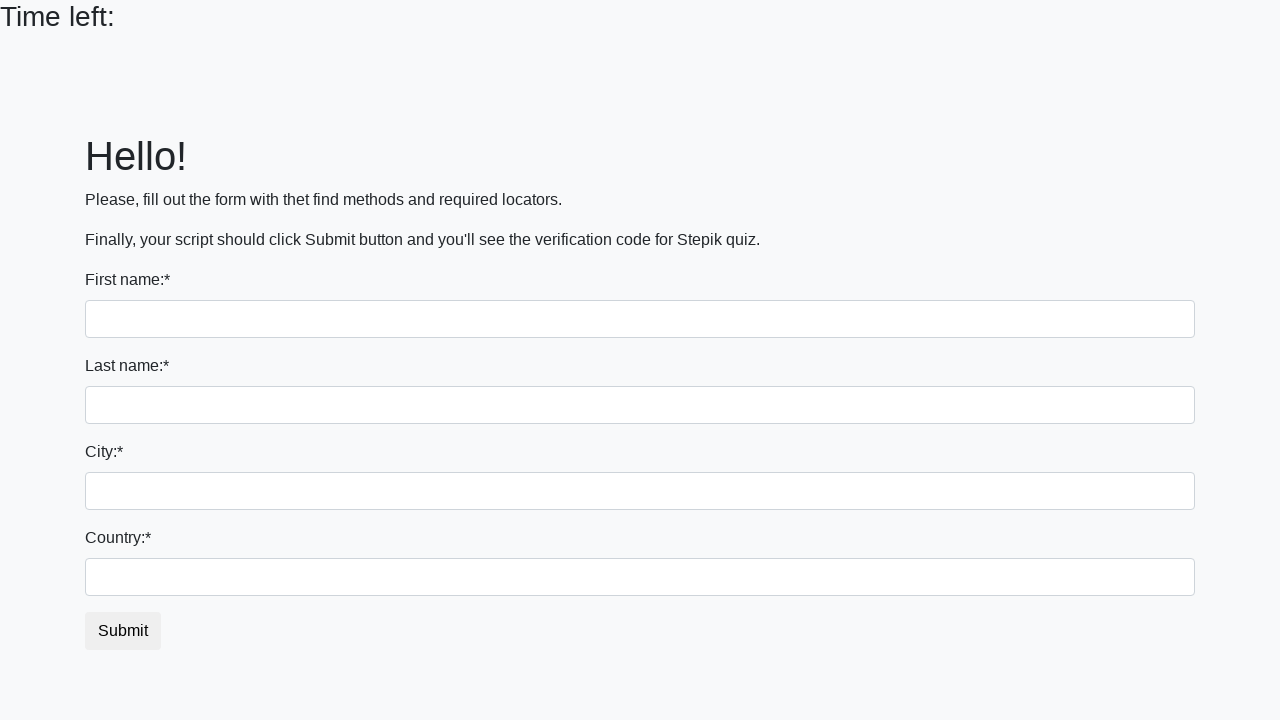

Filled first name field with 'Ivan' on input
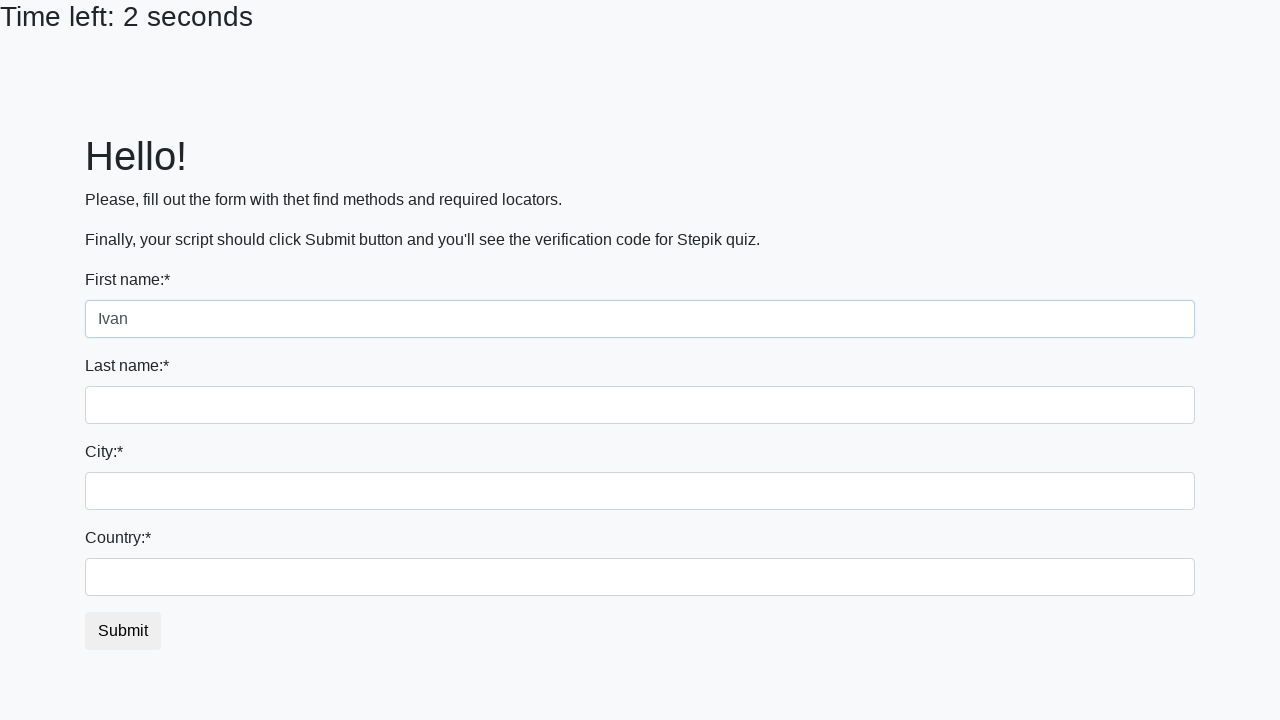

Filled last name field with 'Petrov' on input[name='last_name']
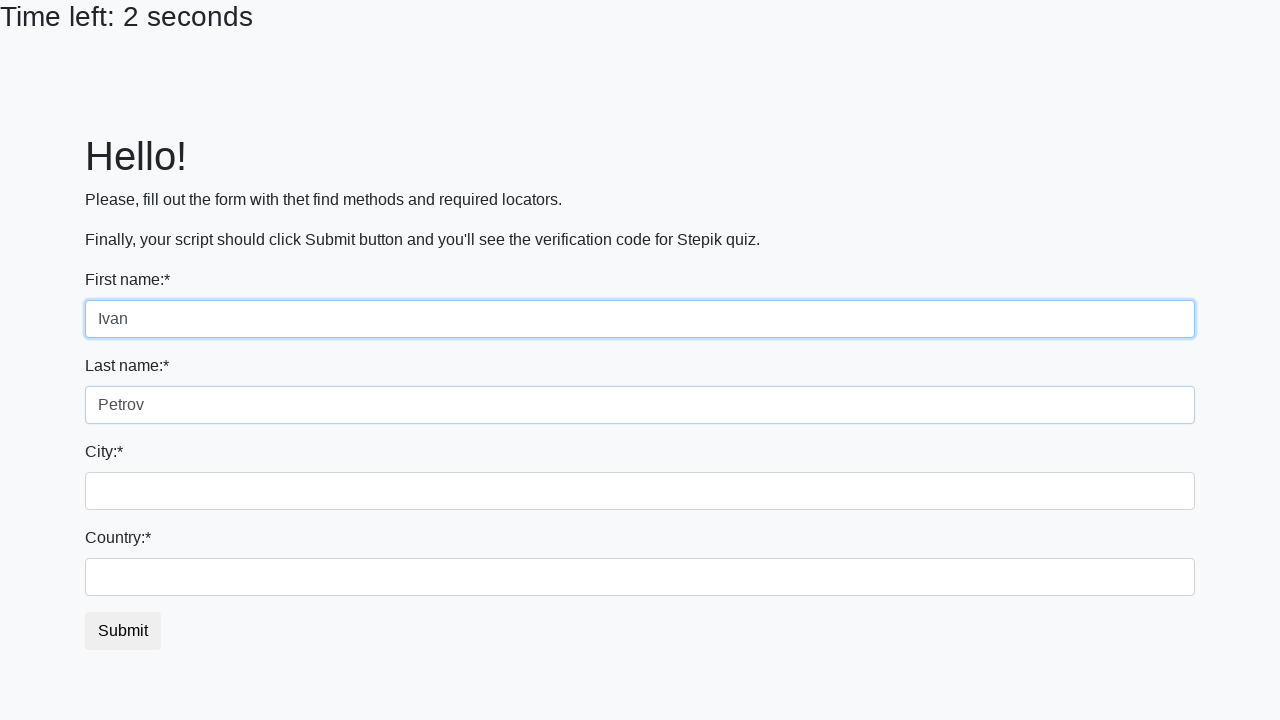

Filled city field with 'Smolensk' on .city
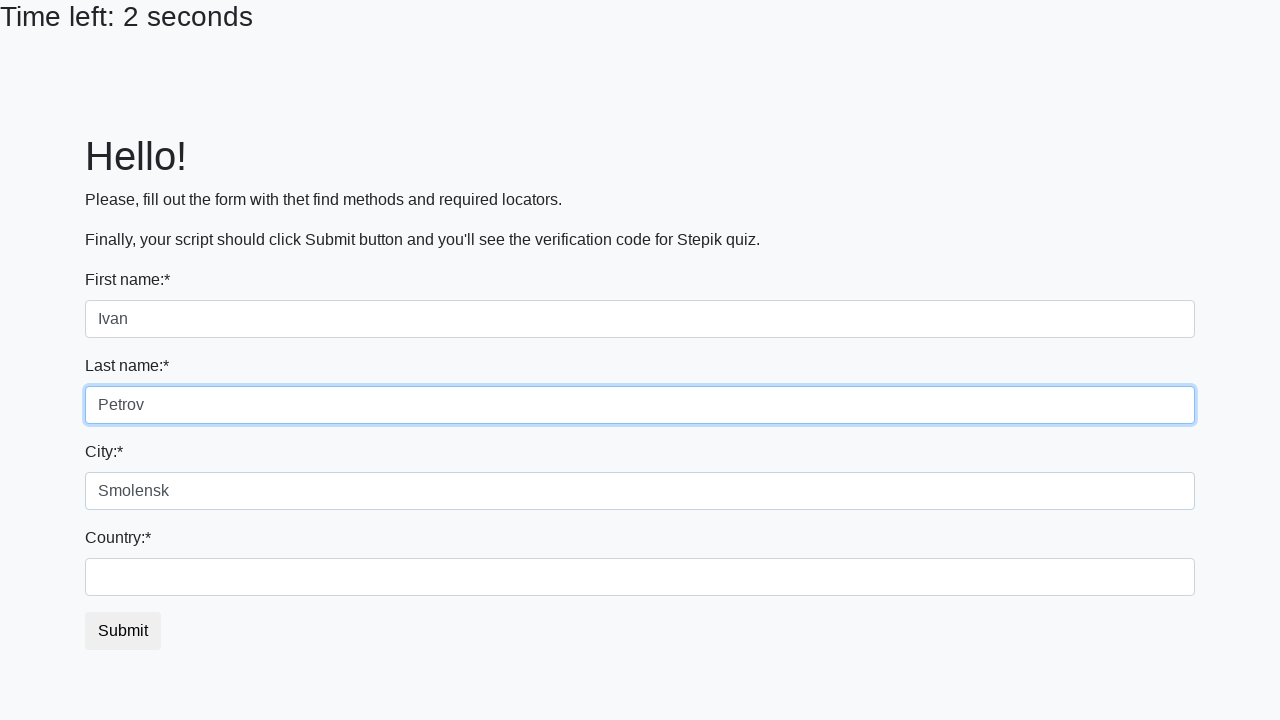

Filled country field with 'Russia' on #country
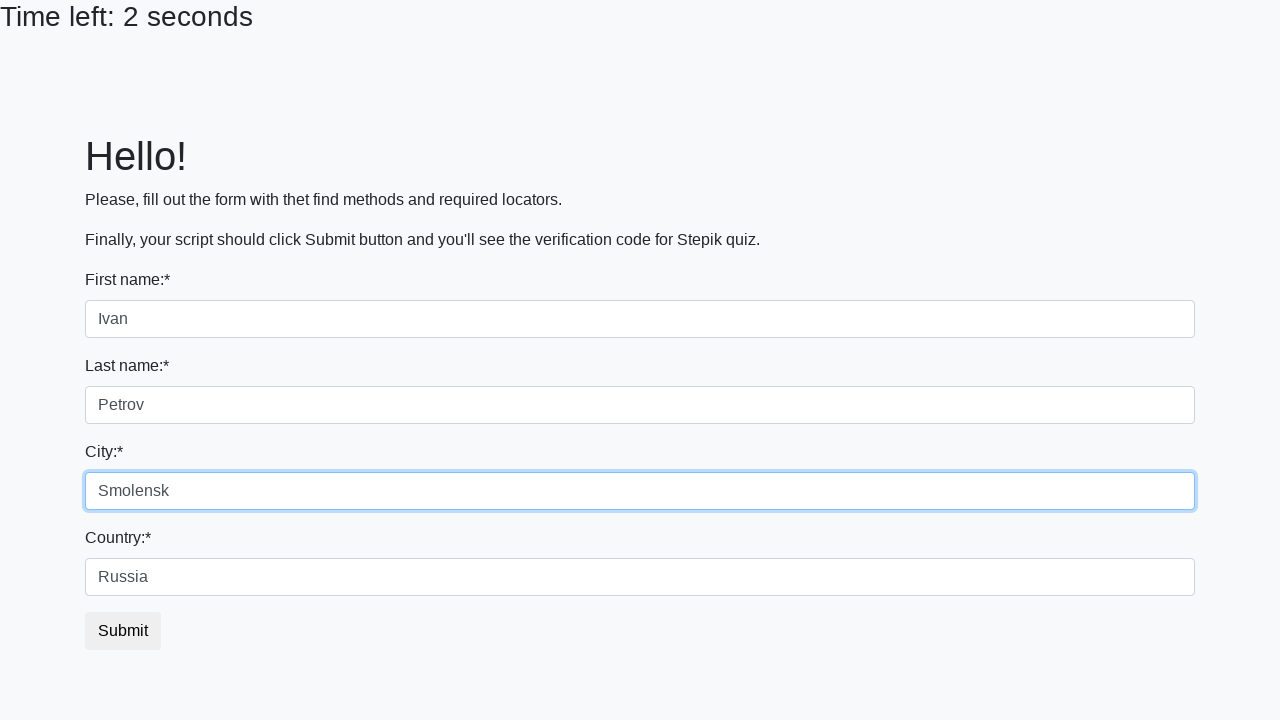

Clicked submit button to submit form at (123, 631) on button.btn
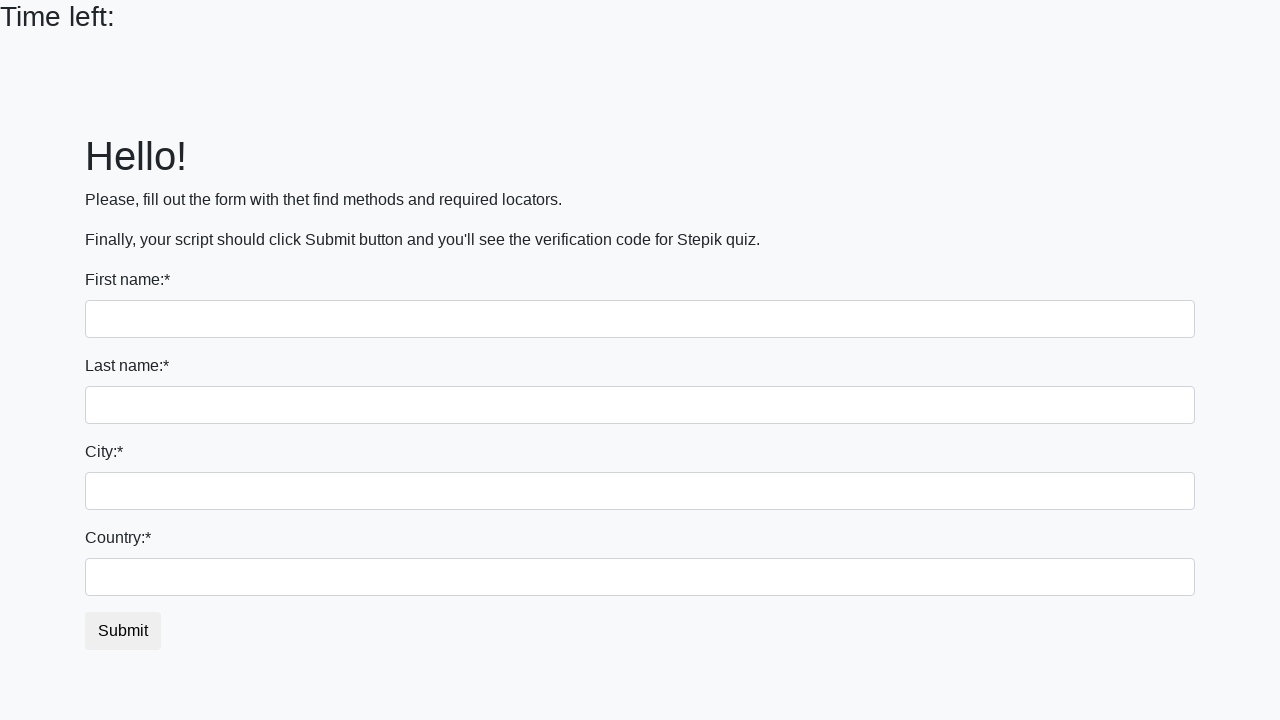

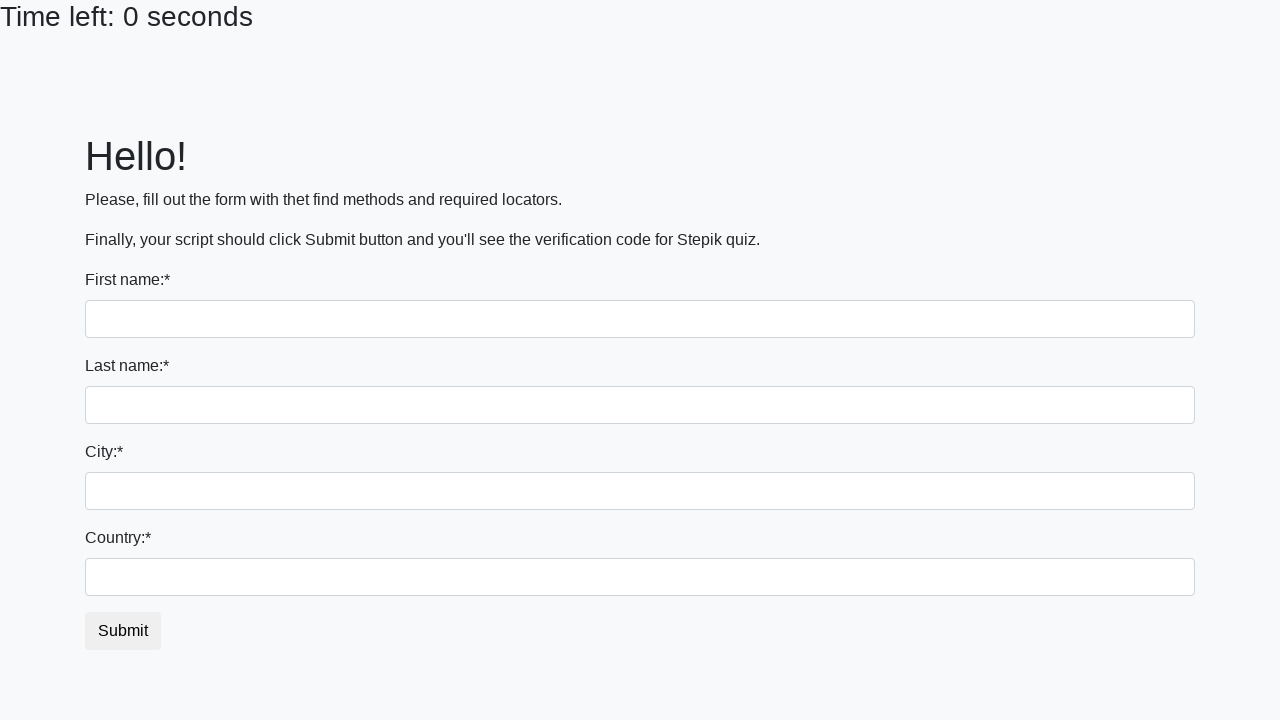